Checks that the authentication flow is accessible by looking for sign in or login buttons/links on the homepage.

Starting URL: https://prepbettr.com/

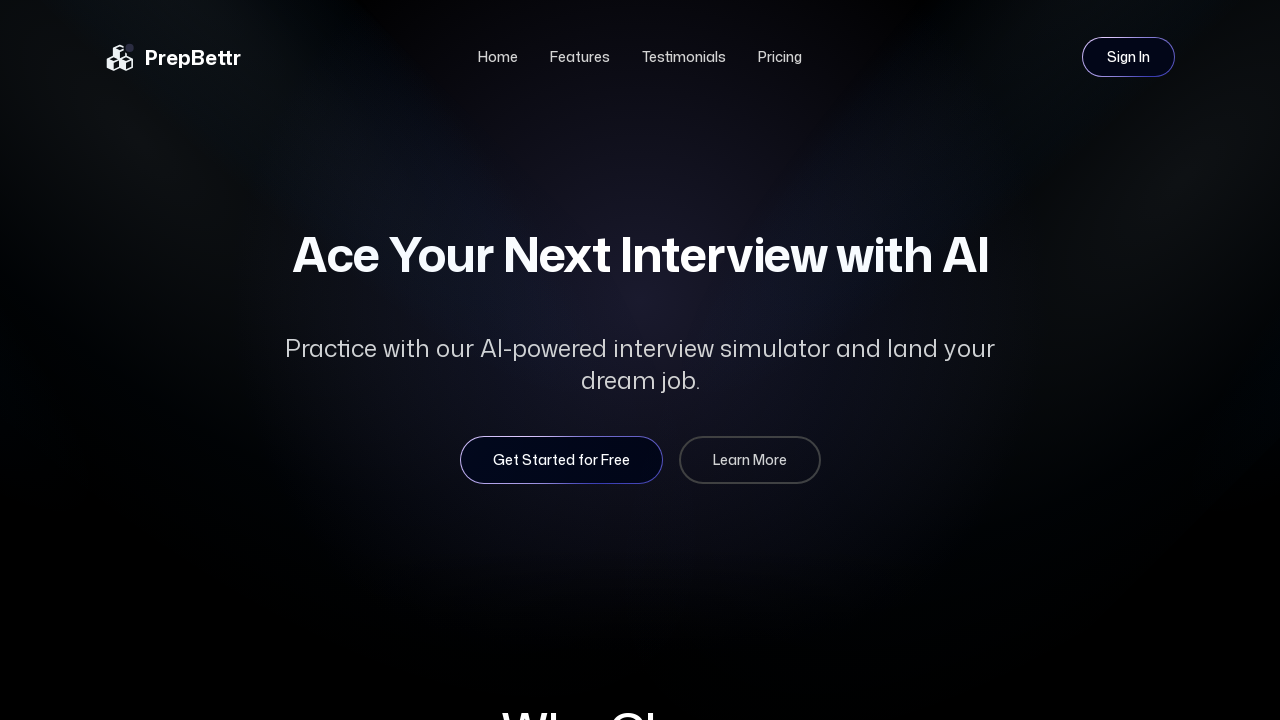

Found authentication element with selector 'text=Sign In'
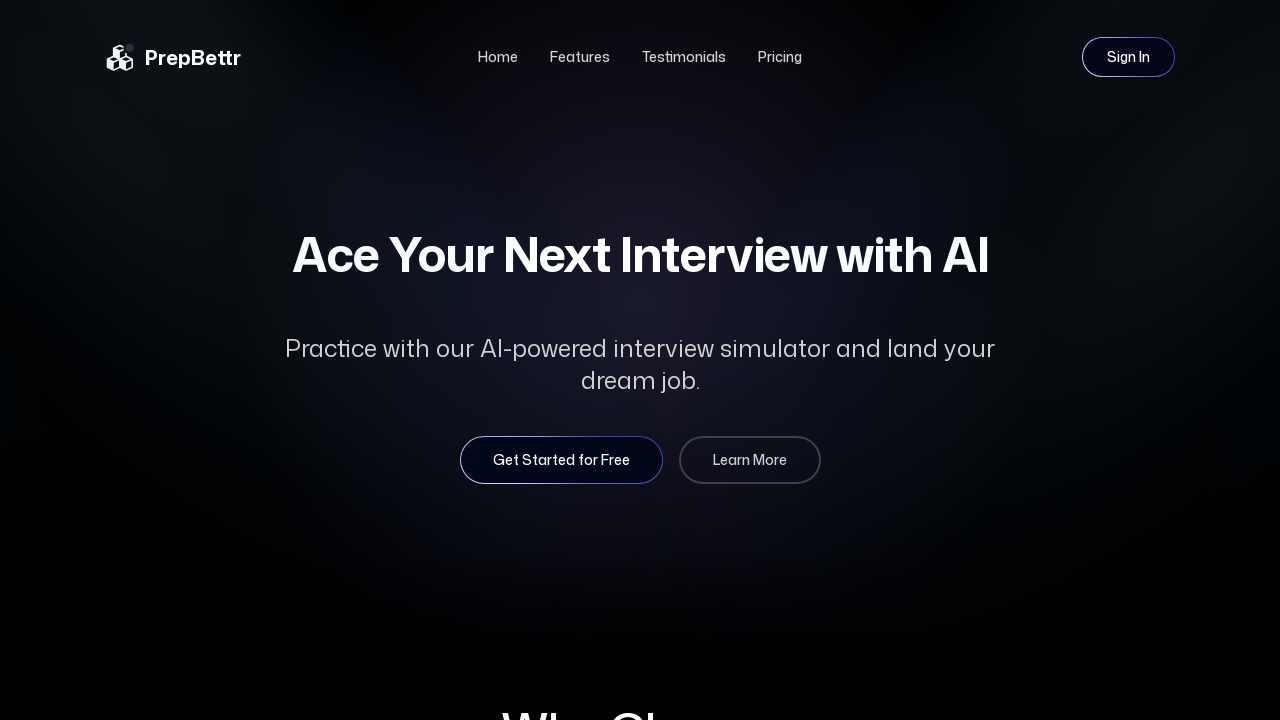

Verified that authentication flow is accessible on homepage
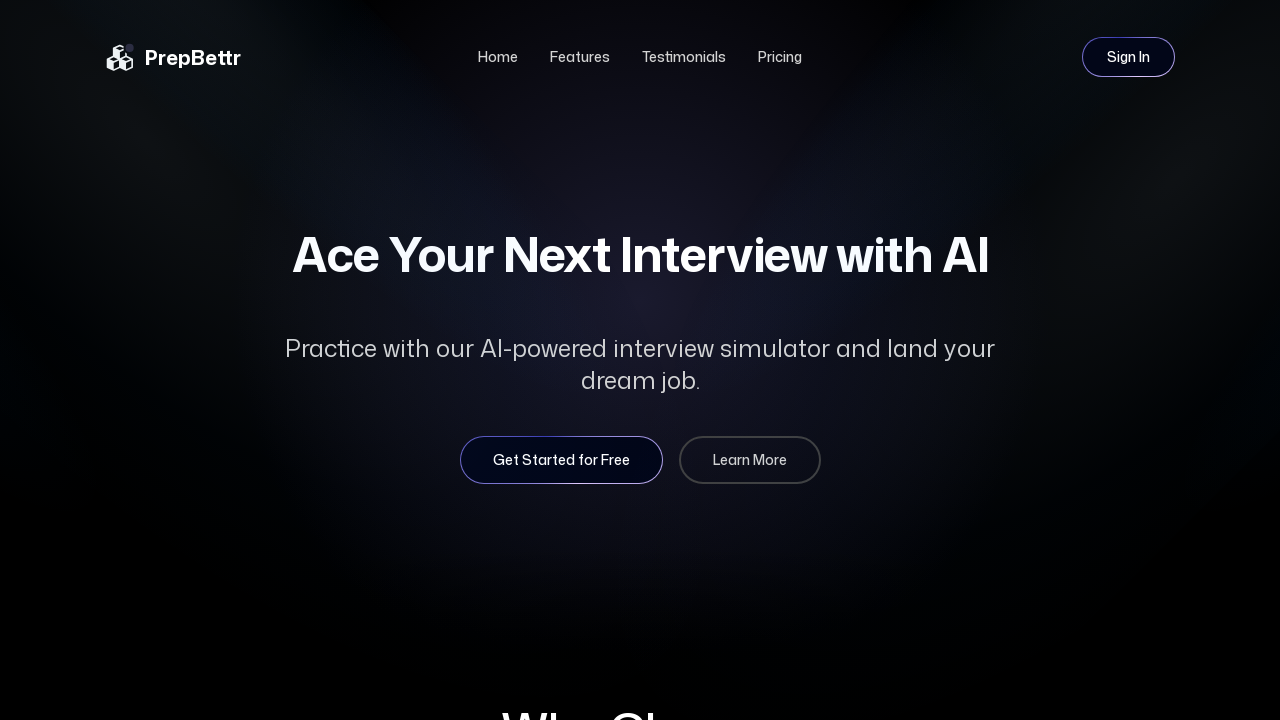

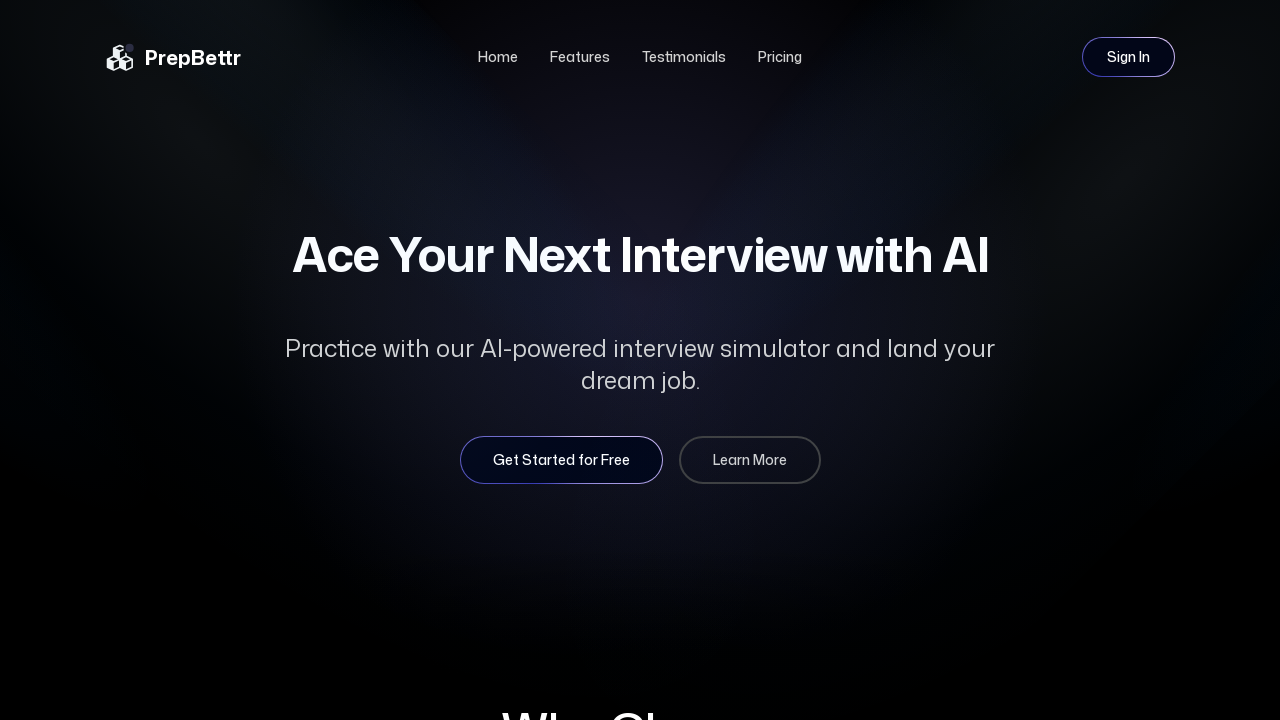